Tests checkbox interactions by clicking on checkboxes

Starting URL: https://www.tutorialspoint.com/selenium/practice/selenium_automation_practice.php

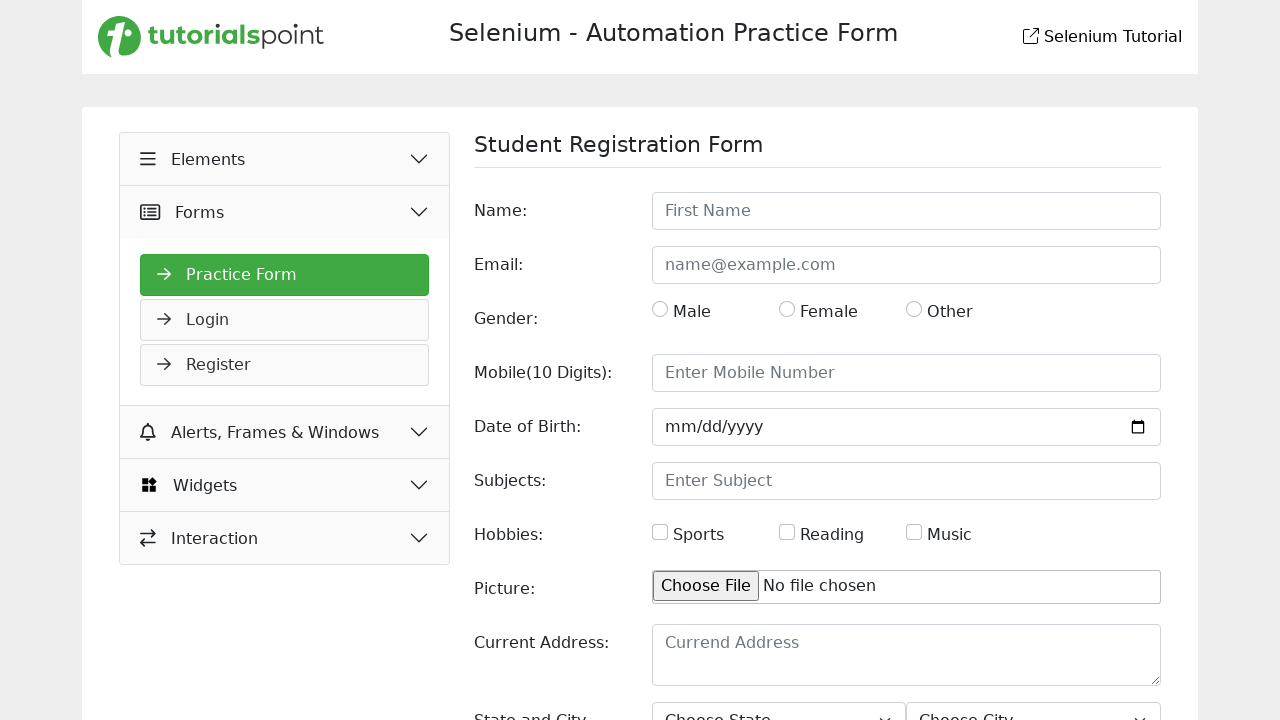

Clicked Elements button at (285, 159) on xpath=//button[normalize-space()='Elements']
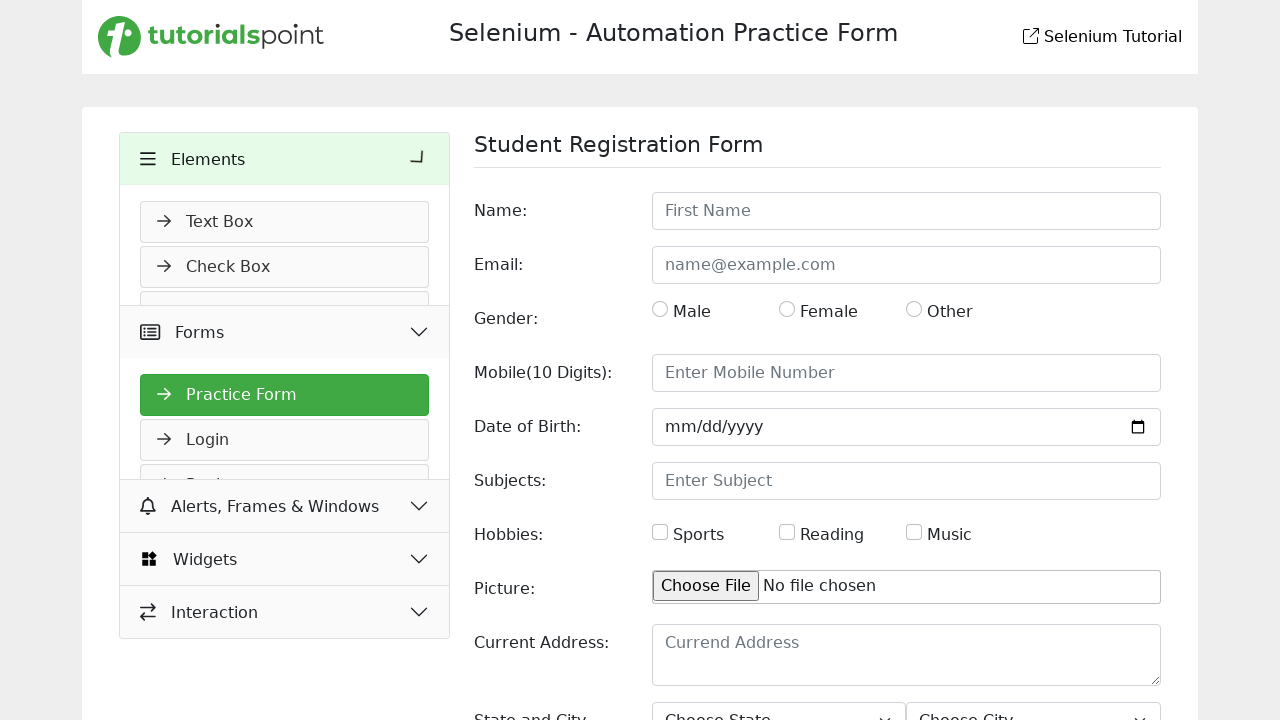

Clicked Text Box link at (285, 222) on xpath=//a[normalize-space()='Text Box']
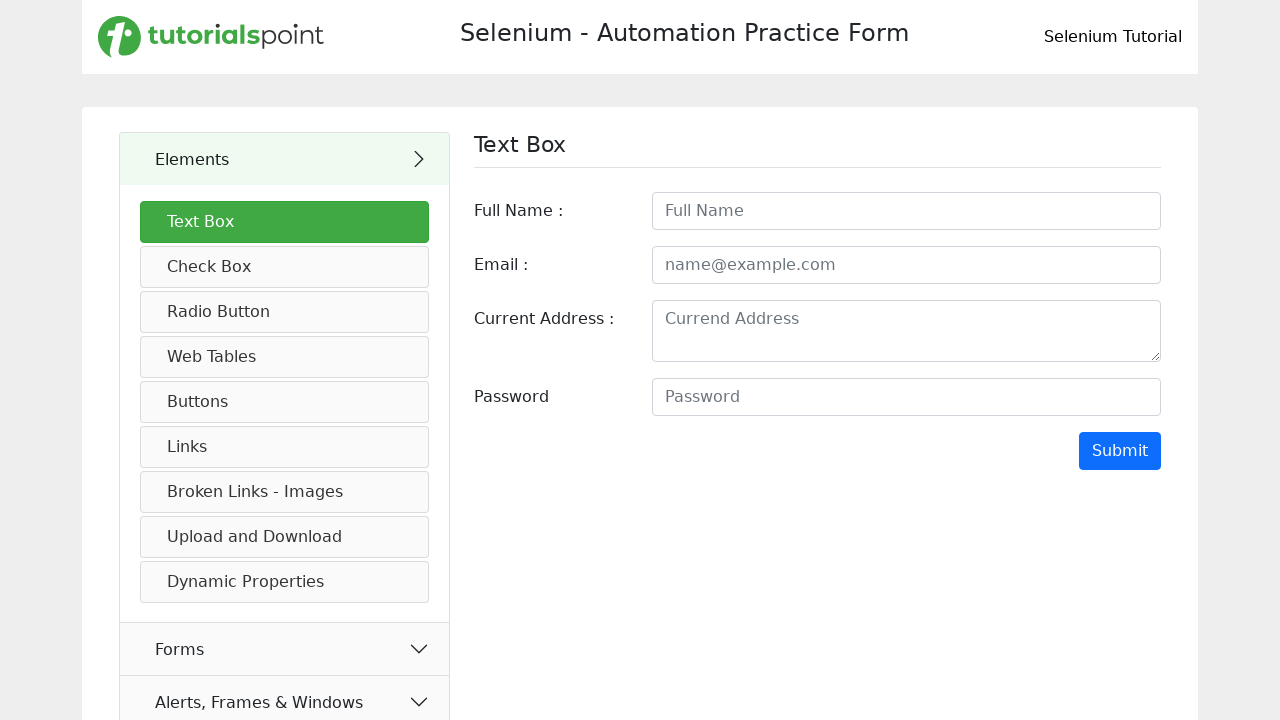

Clicked Check Box link at (285, 267) on xpath=//a[normalize-space()='Check Box']
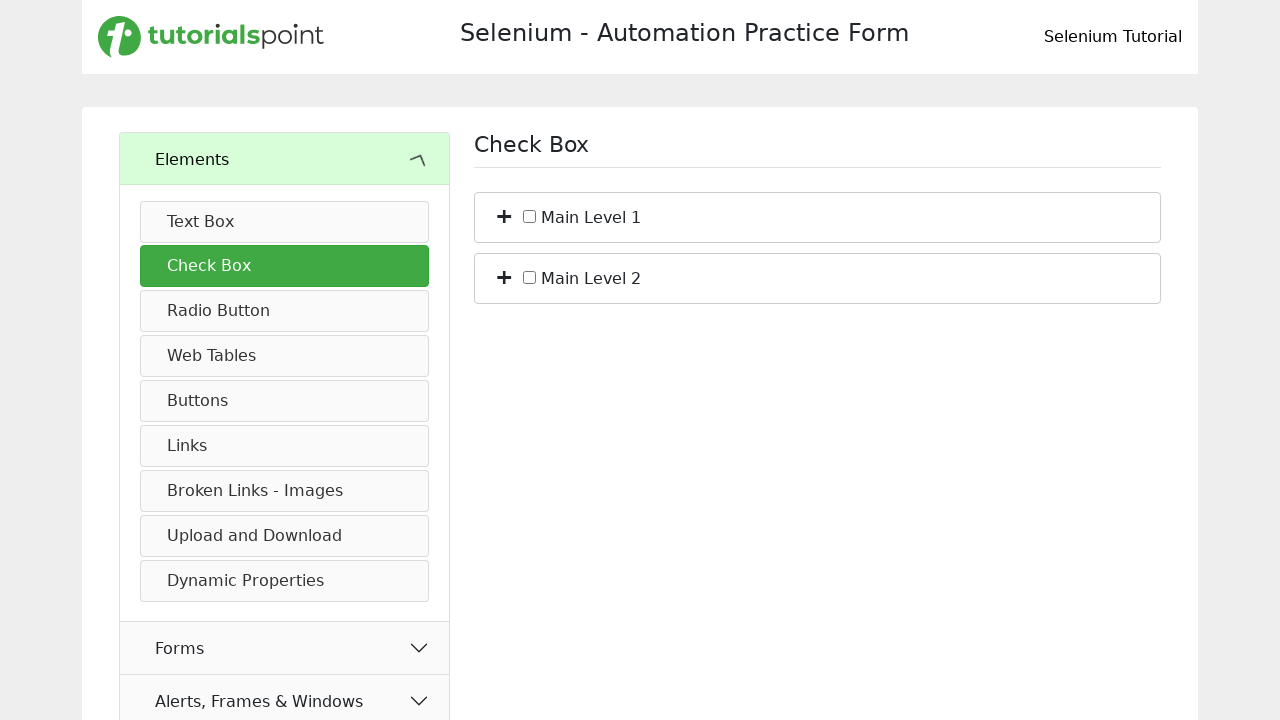

Clicked the second checkbox at (530, 277) on #c_bs_2
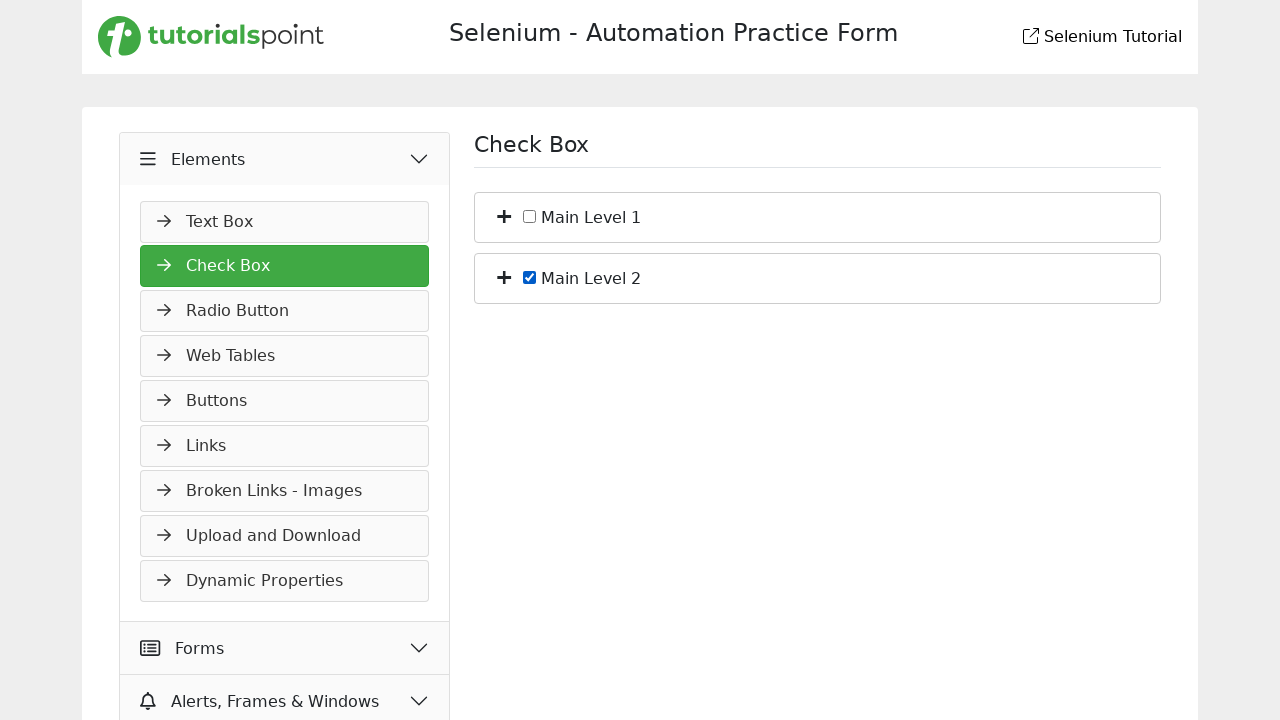

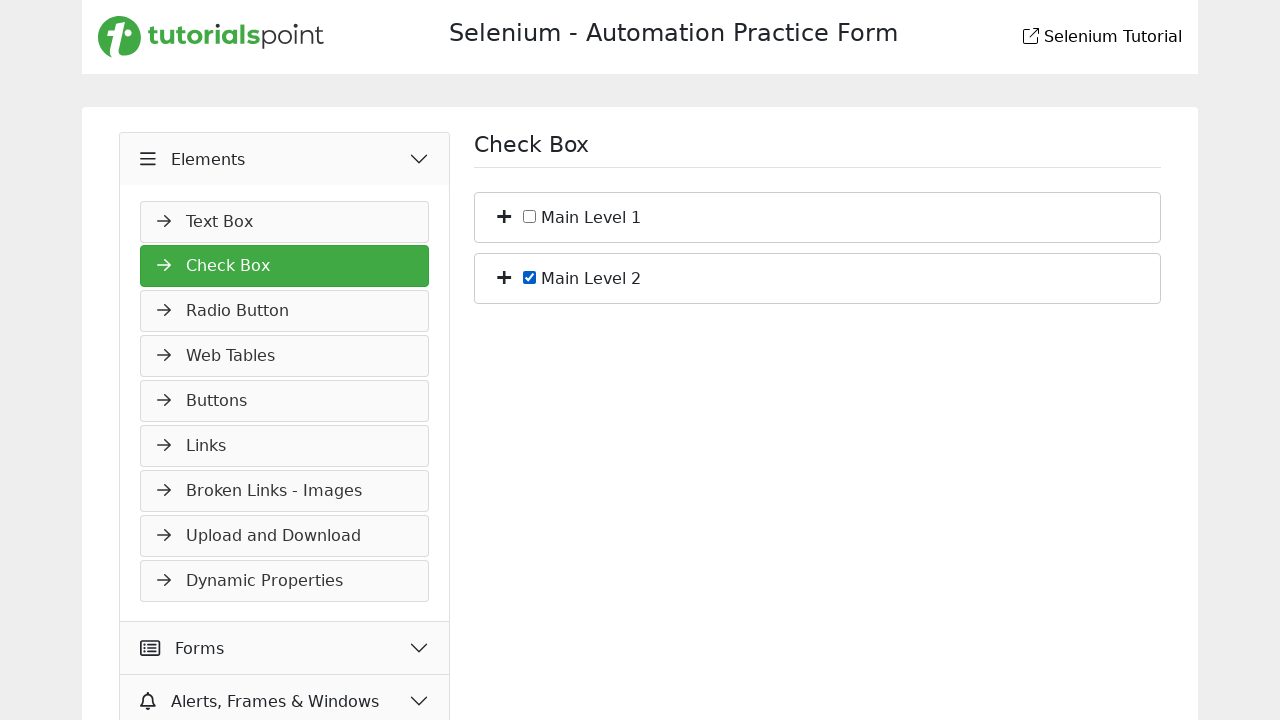